Tests text box functionality by focusing on and filling the Full Name input field

Starting URL: https://demoqa.com/text-box

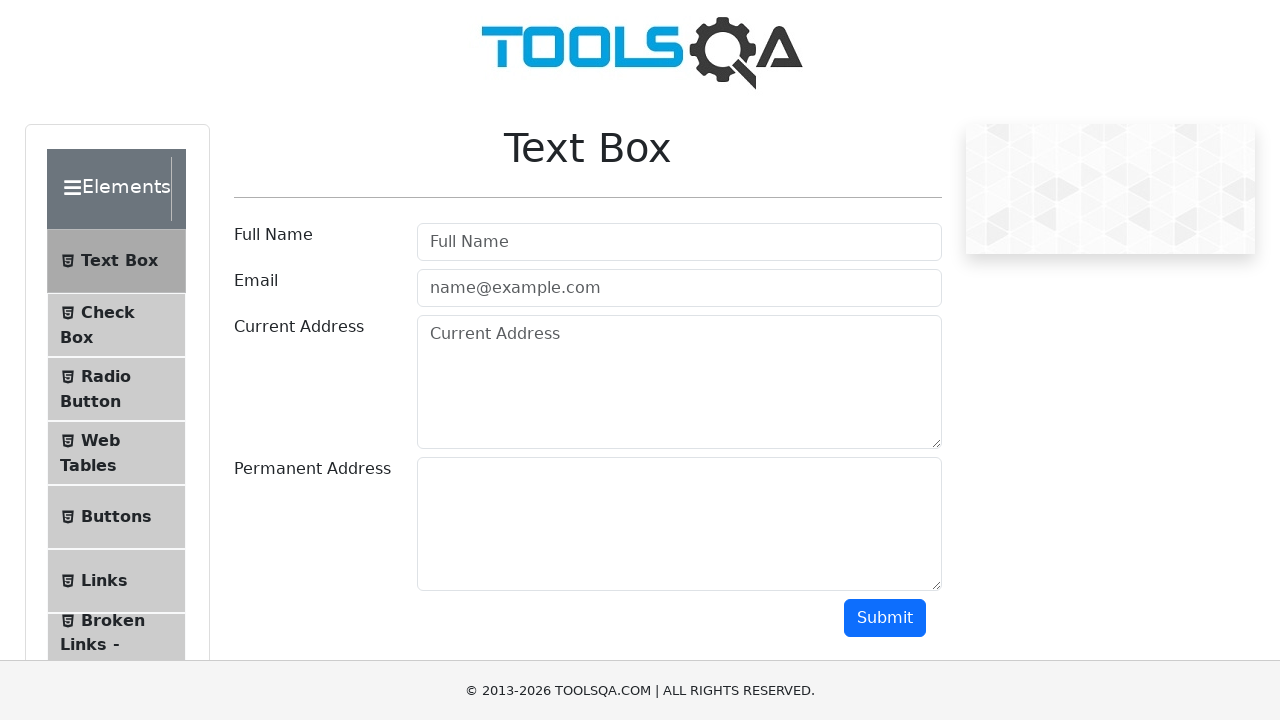

Focused on Full Name input field on internal:attr=[placeholder="Full Name"i]
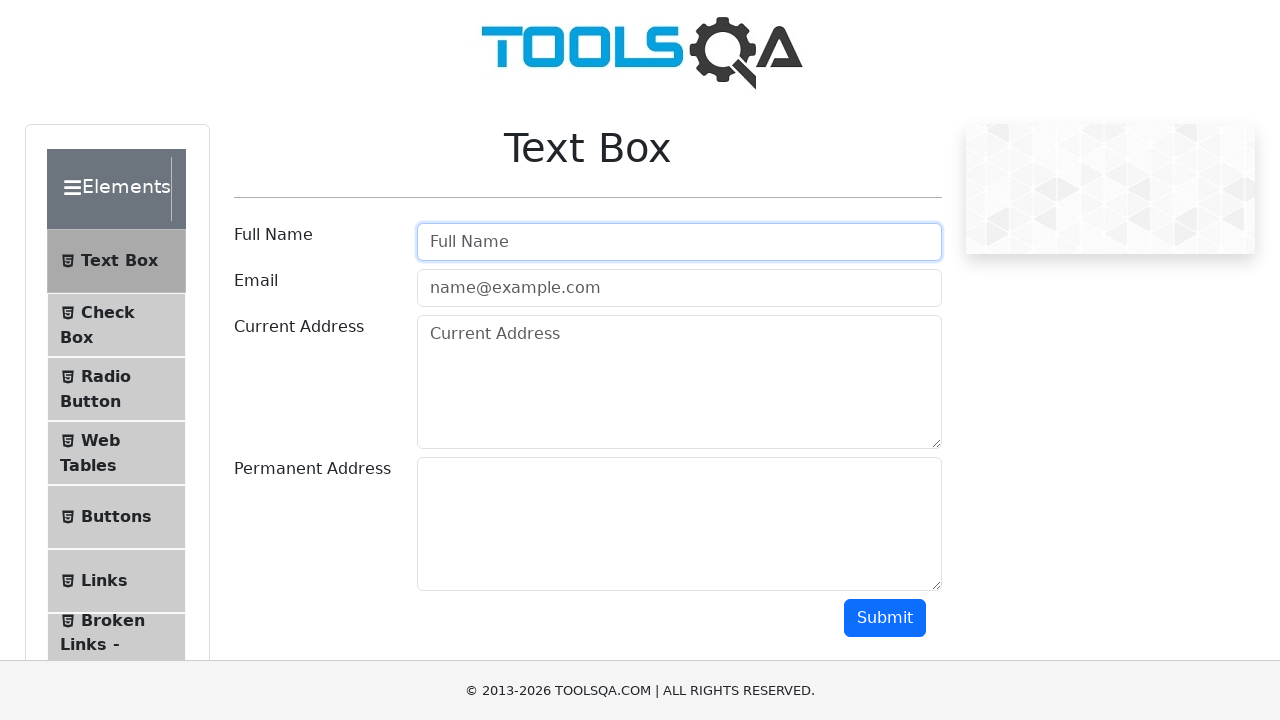

Clicked on Full Name input field at (679, 242) on internal:attr=[placeholder="Full Name"i]
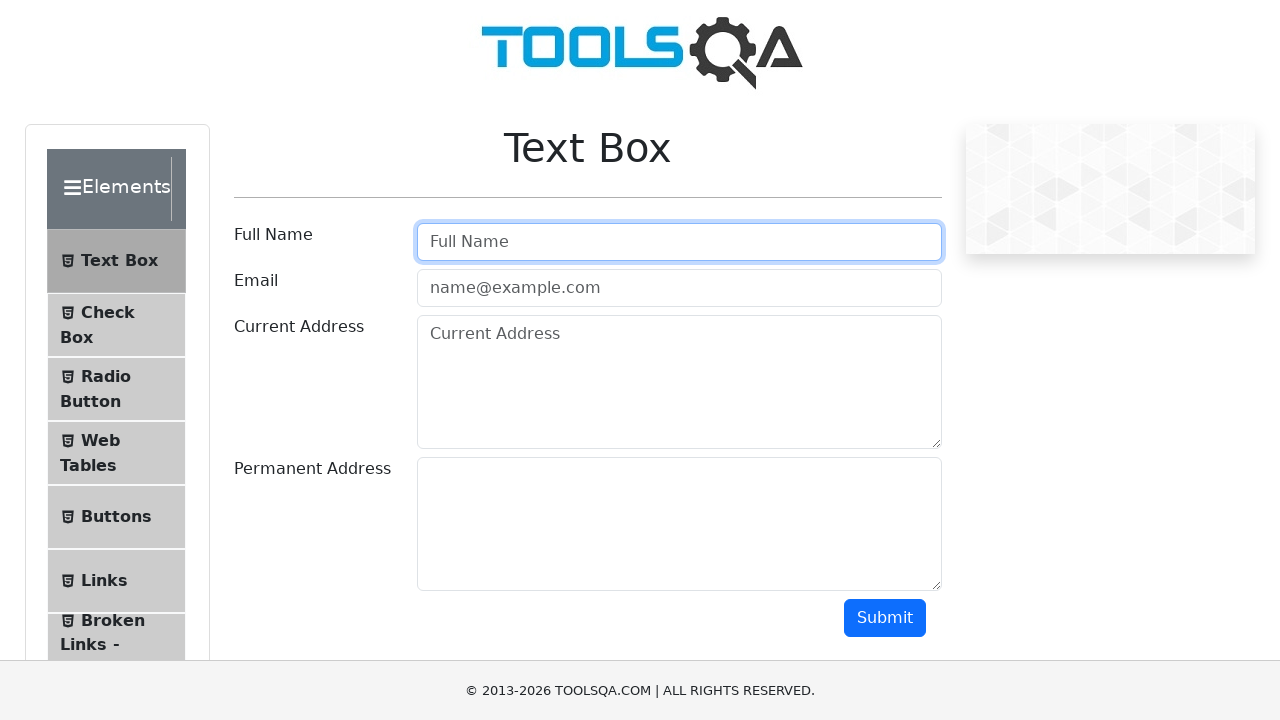

Filled Full Name field with 'Gjore' on internal:attr=[placeholder="Full Name"i]
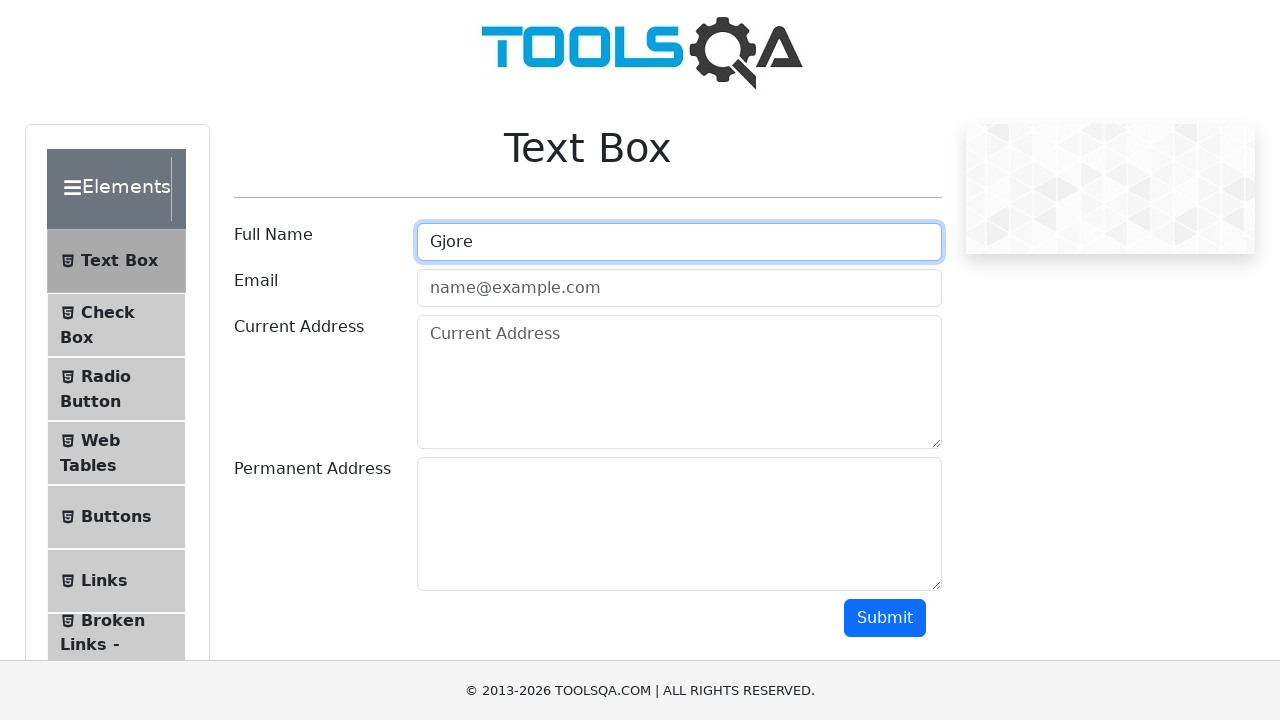

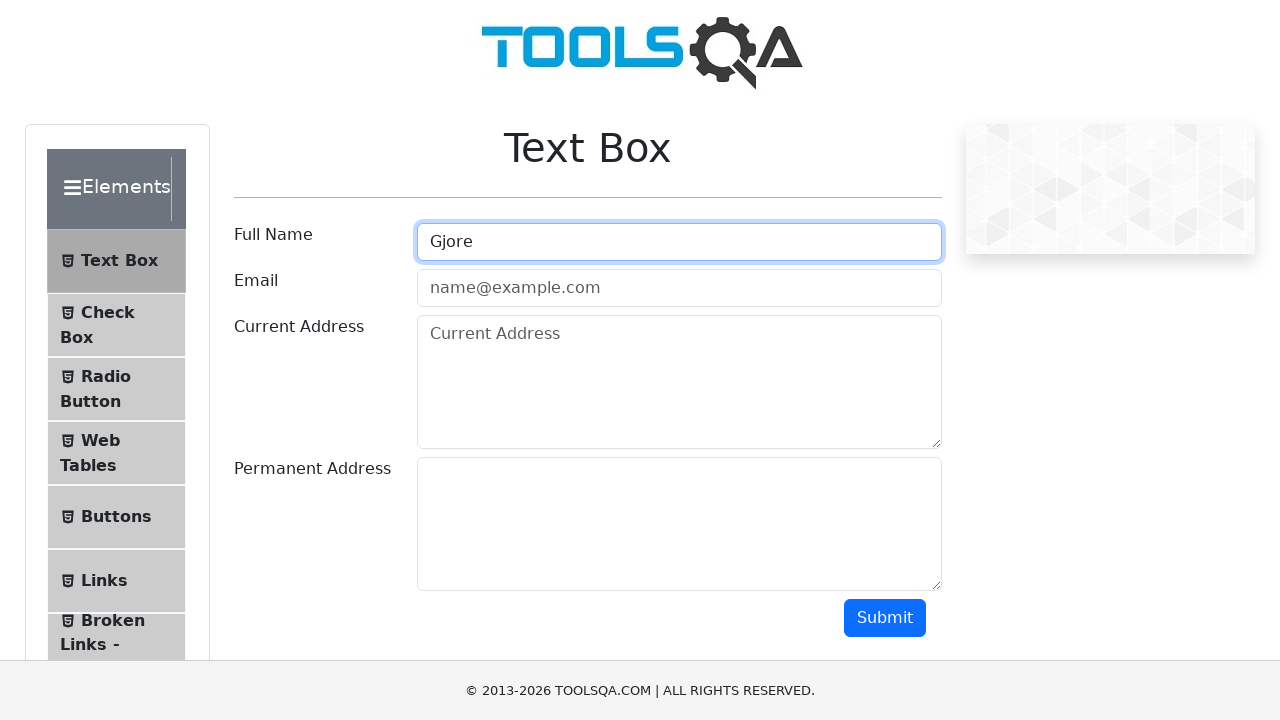